Tests navigation to the Elements section by clicking the first card and verifying the URL and header text.

Starting URL: https://demoqa.com

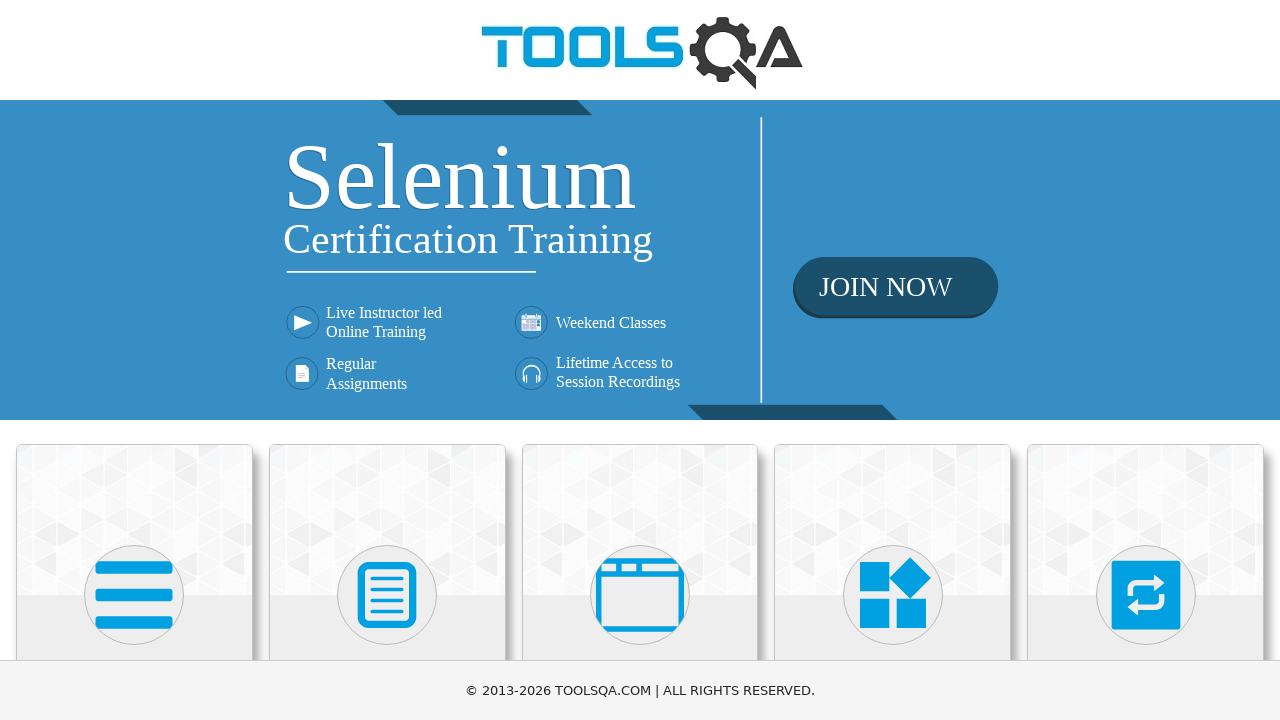

Clicked the first card (Elements) at (134, 360) on (//h5)[1]
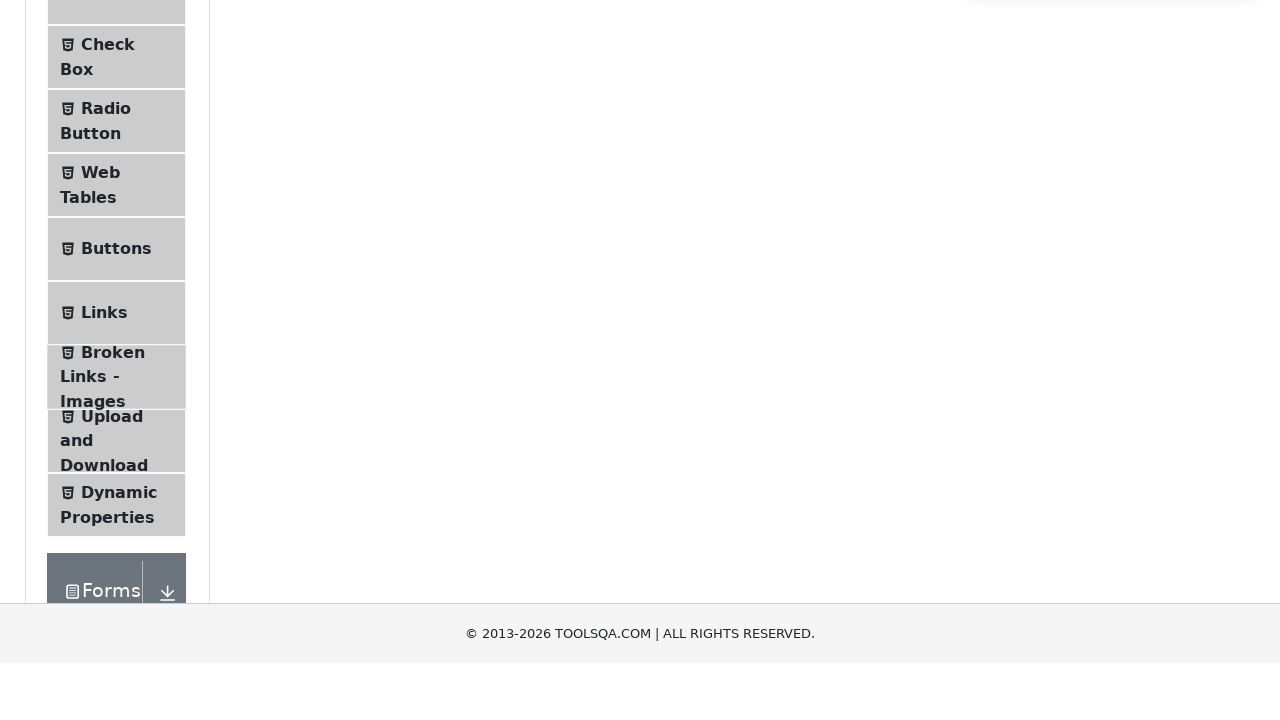

Navigation to Elements section completed, URL verified as https://demoqa.com/elements
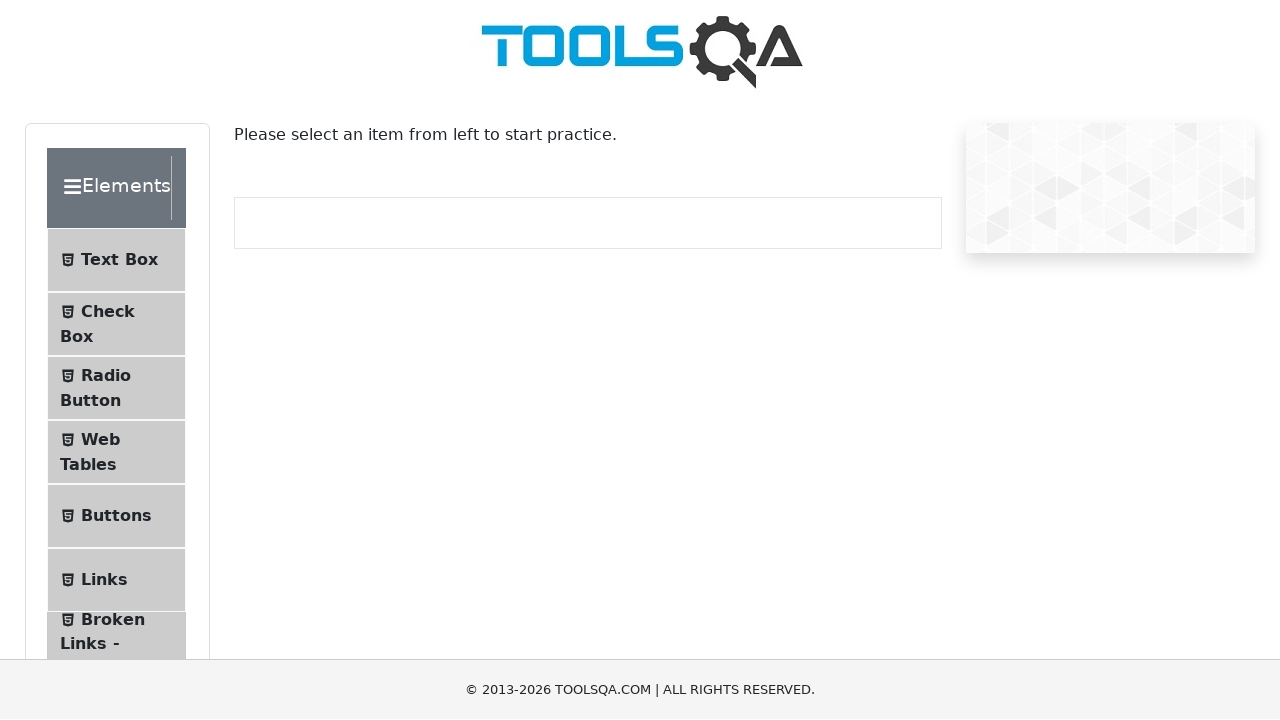

Elements header text is displayed and visible
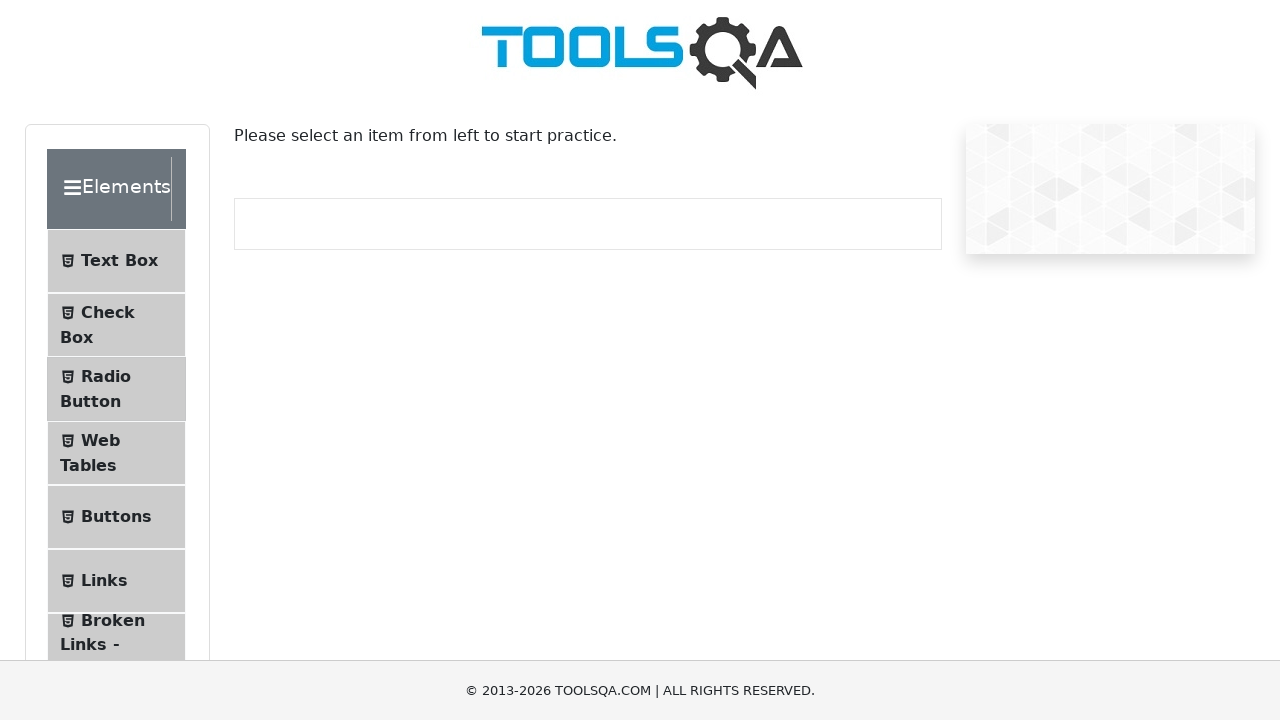

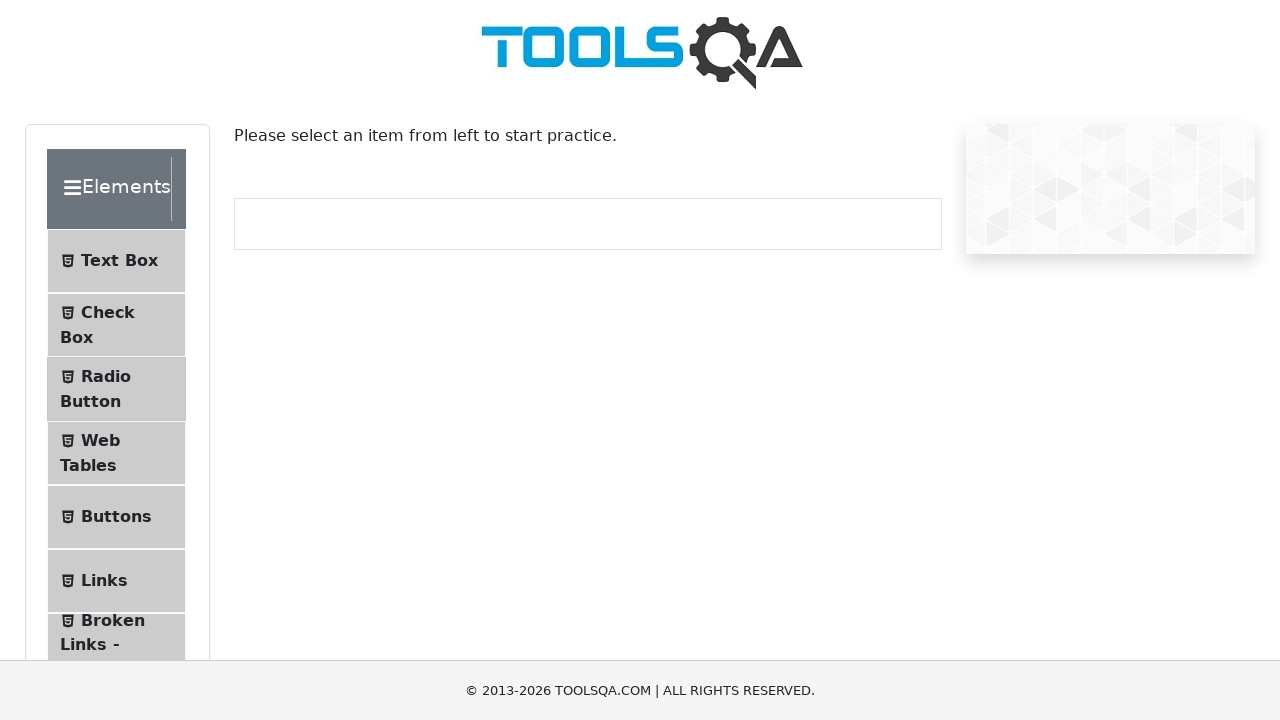